Tests a registration form by filling in the required fields (first name, last name, email) and submitting, then verifies the success message is displayed.

Starting URL: http://suninjuly.github.io/registration1.html

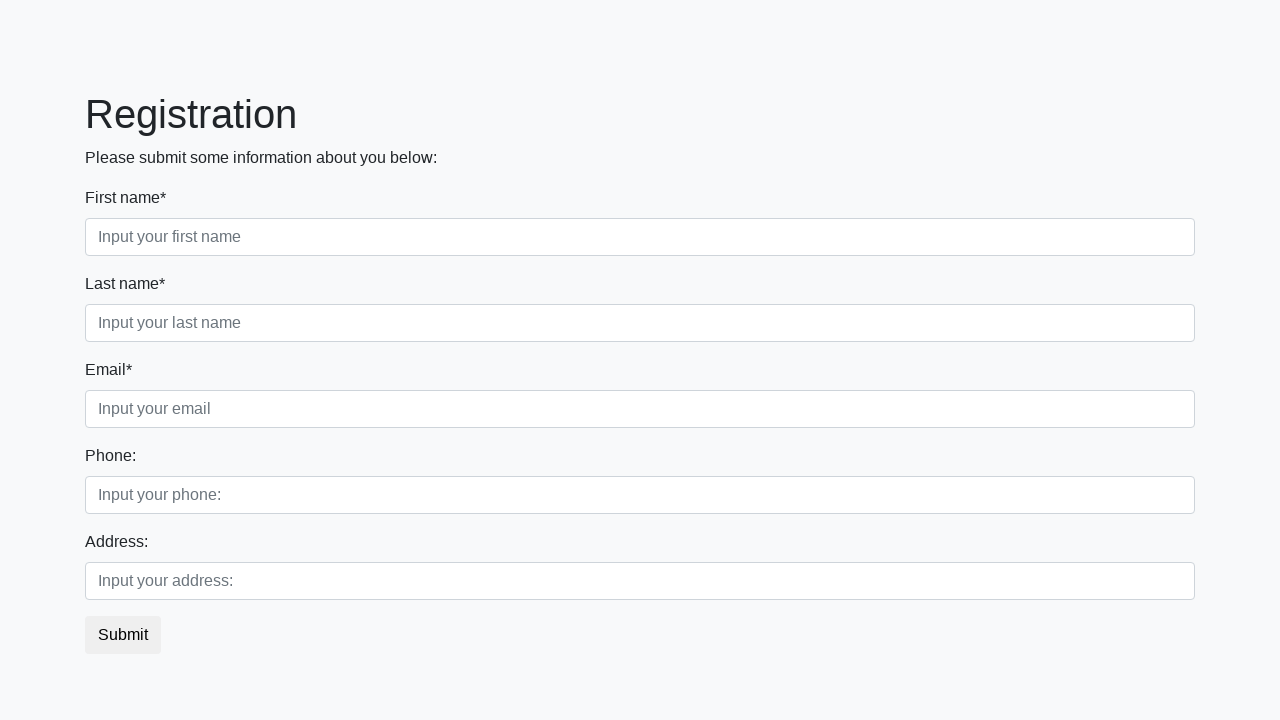

Filled First Name field with 'Mikhail' on //div[@class='first_block']/div[@class='form-group first_class']/input
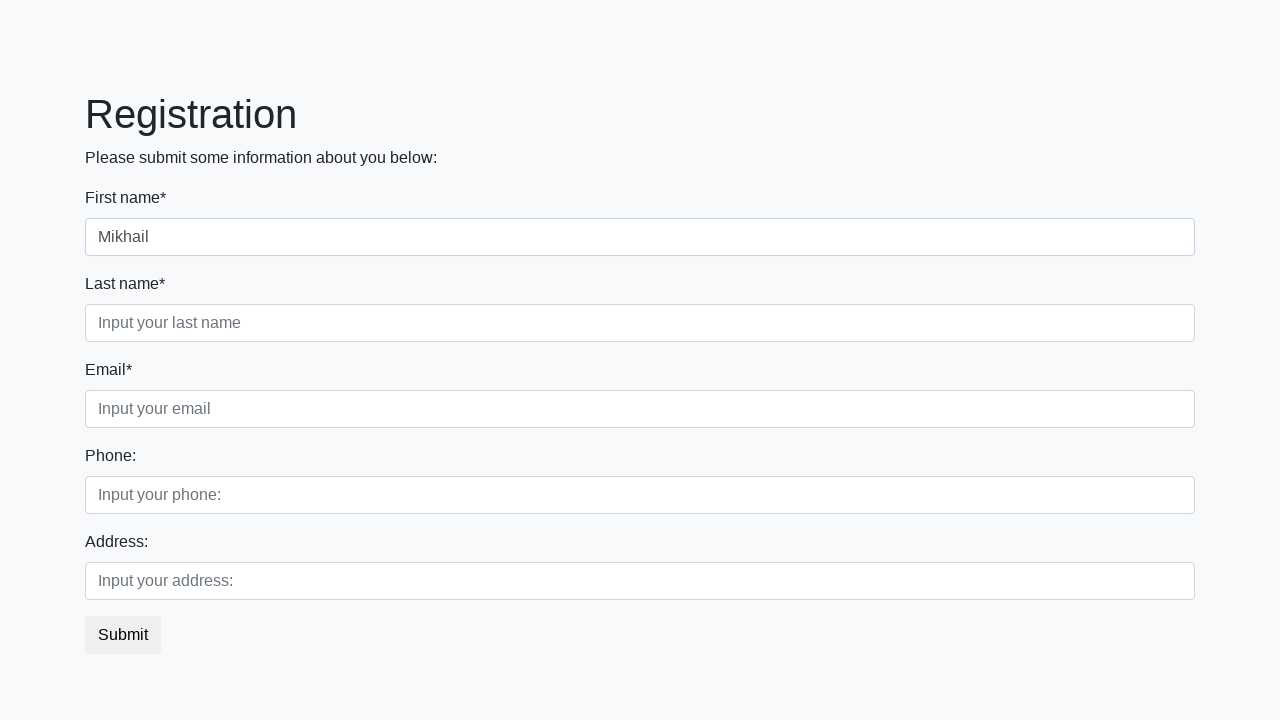

Filled Last Name field with 'Volkov' on //div[@class='first_block']/div[@class='form-group second_class']/input
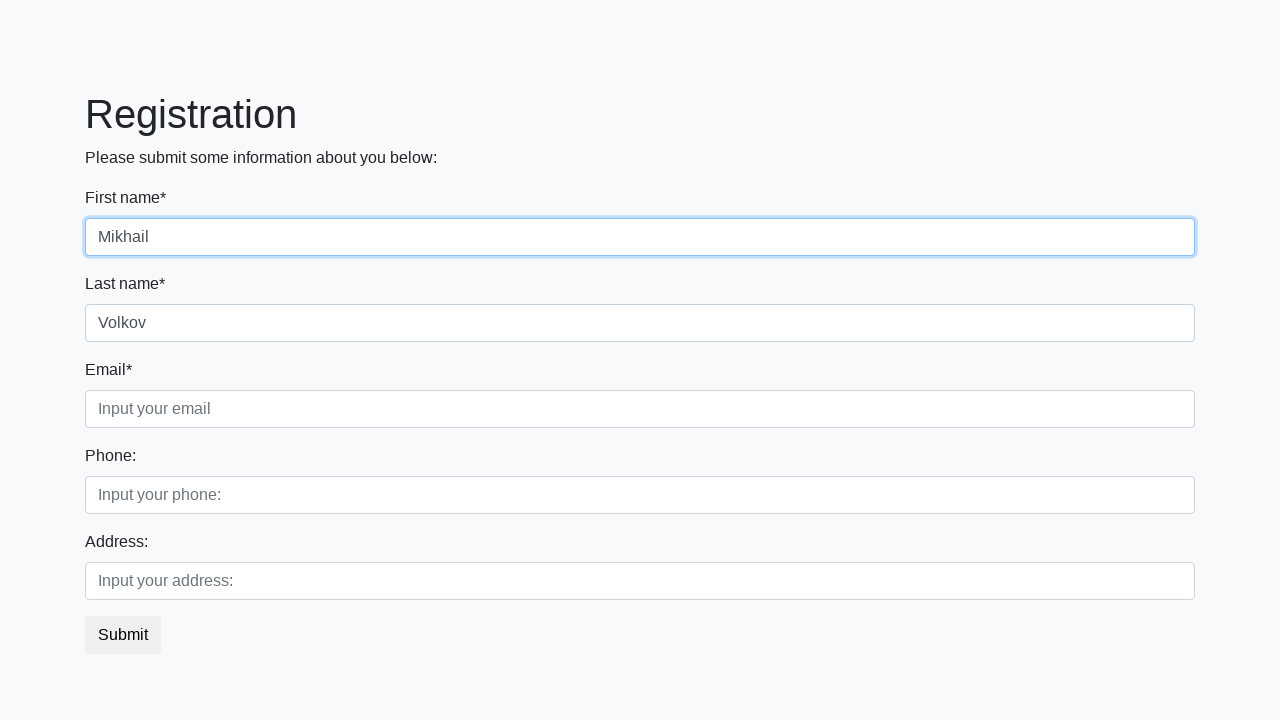

Filled Email field with 'mikhail.volkov@example.com' on //div[@class='first_block']/div[@class='form-group third_class']/input
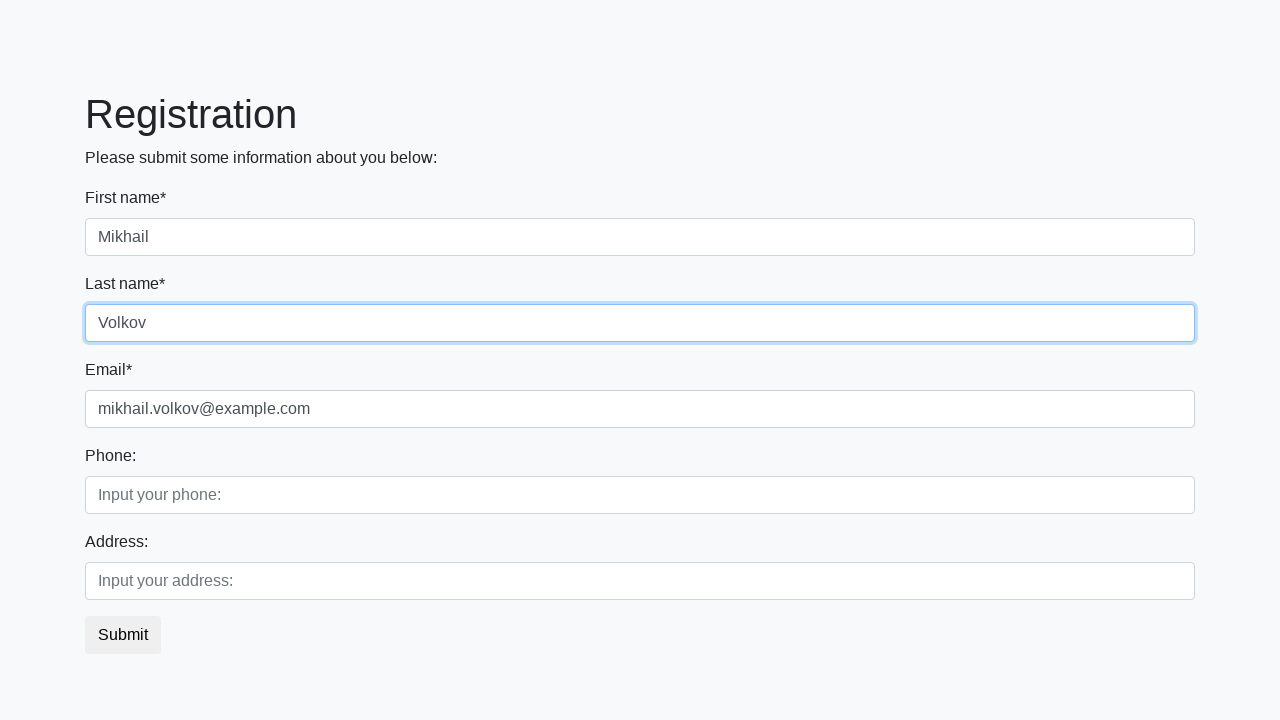

Clicked submit button to register at (123, 635) on button.btn
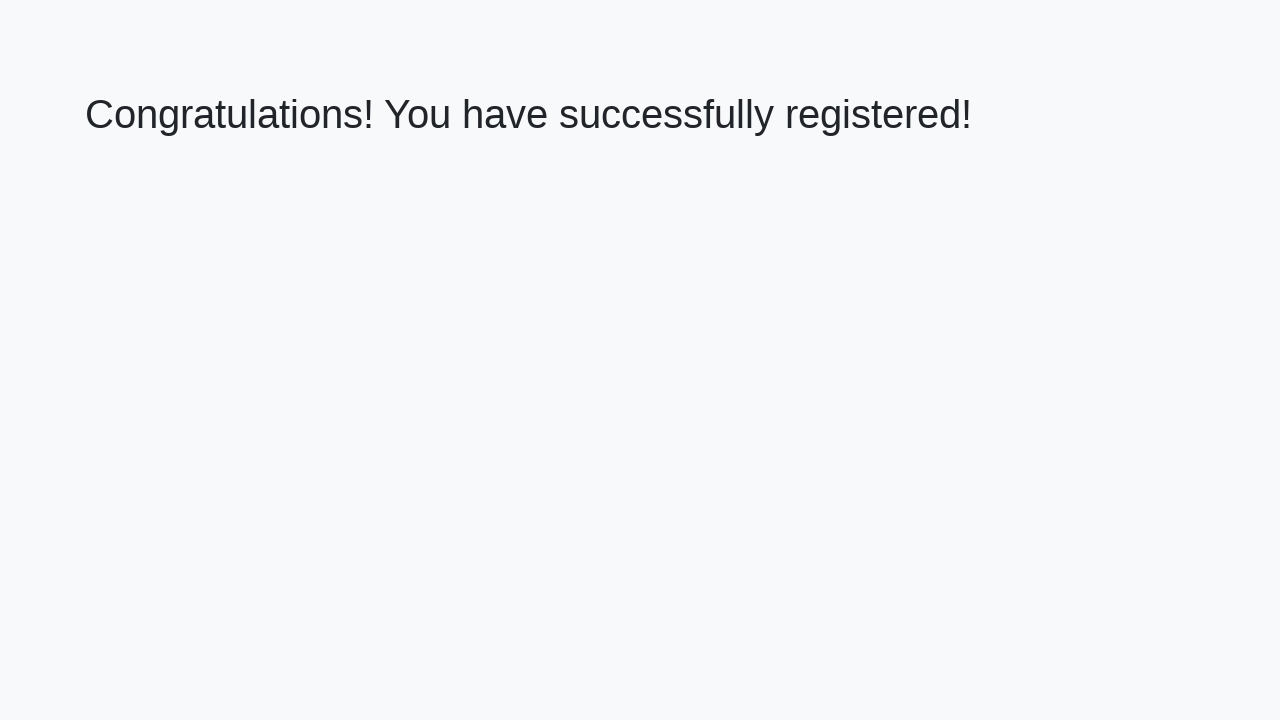

Success message header loaded
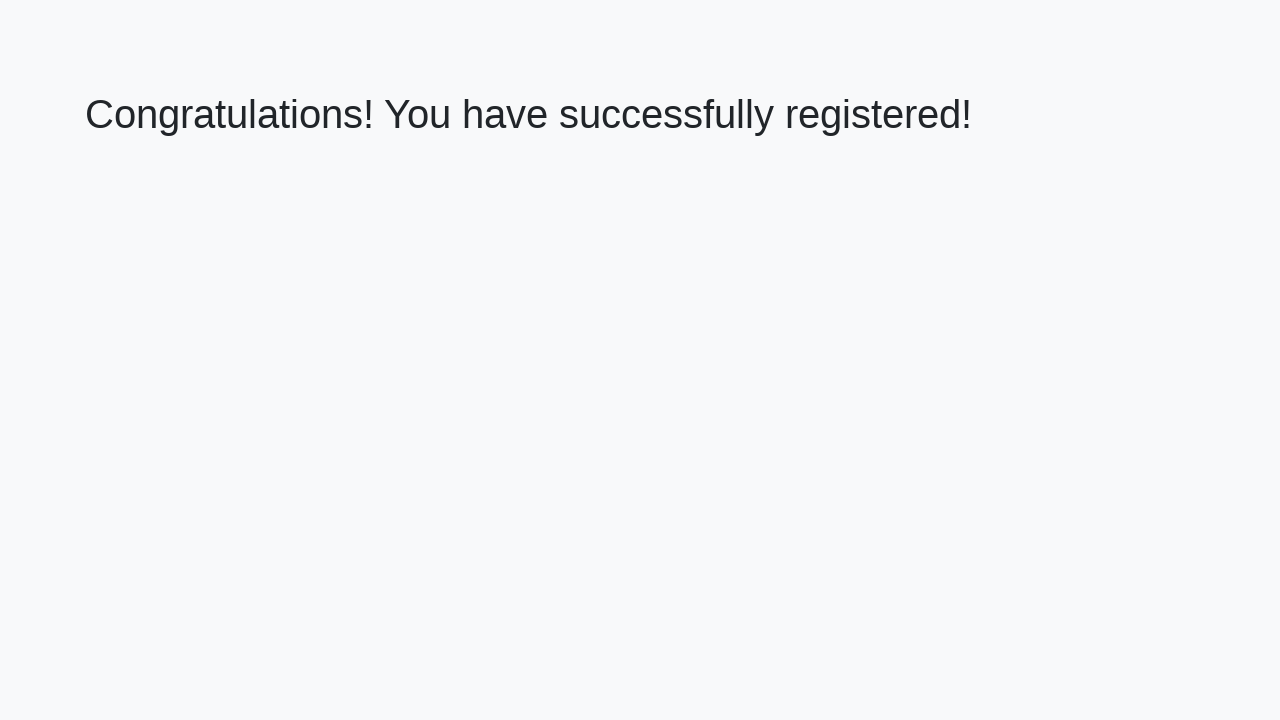

Retrieved success message text
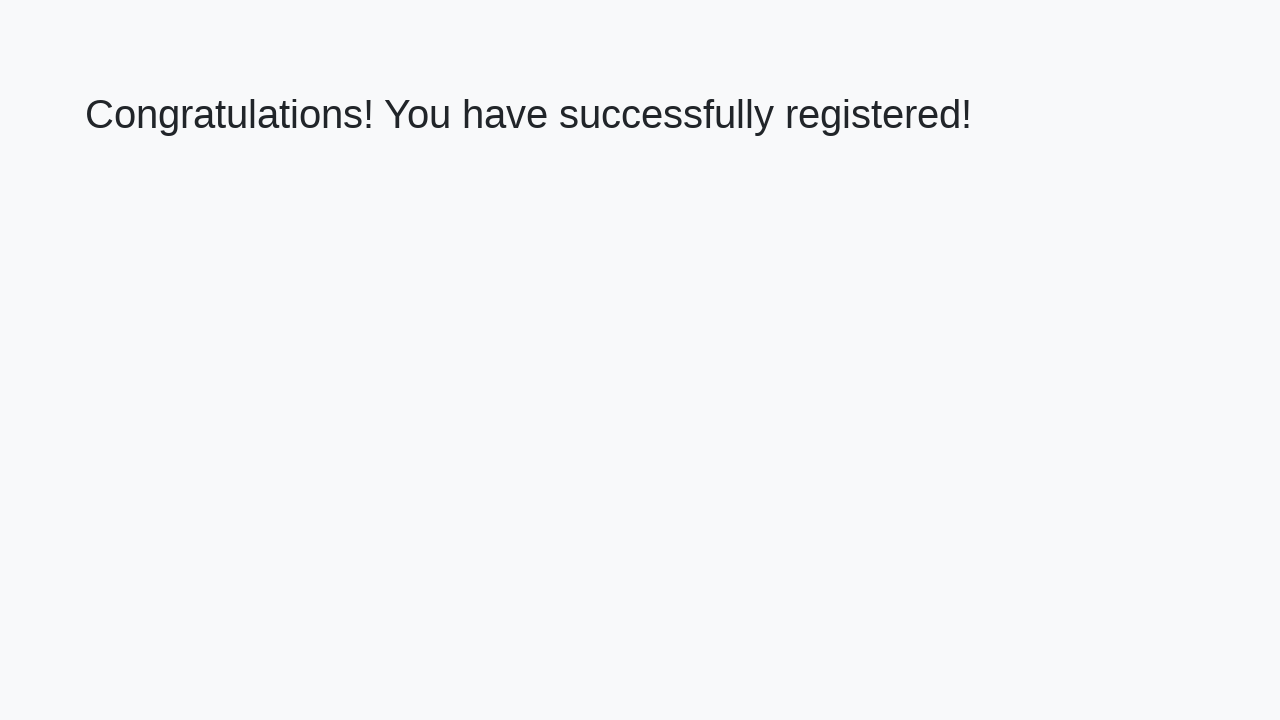

Verified success message: 'Congratulations! You have successfully registered!'
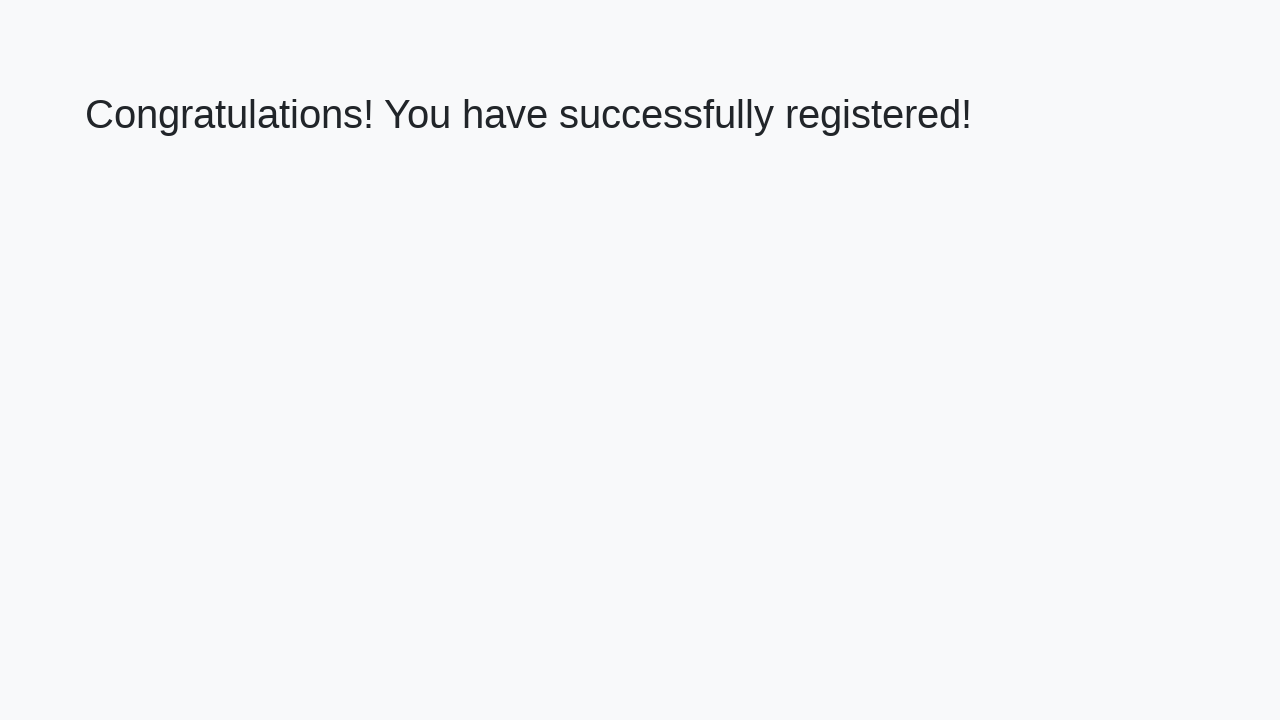

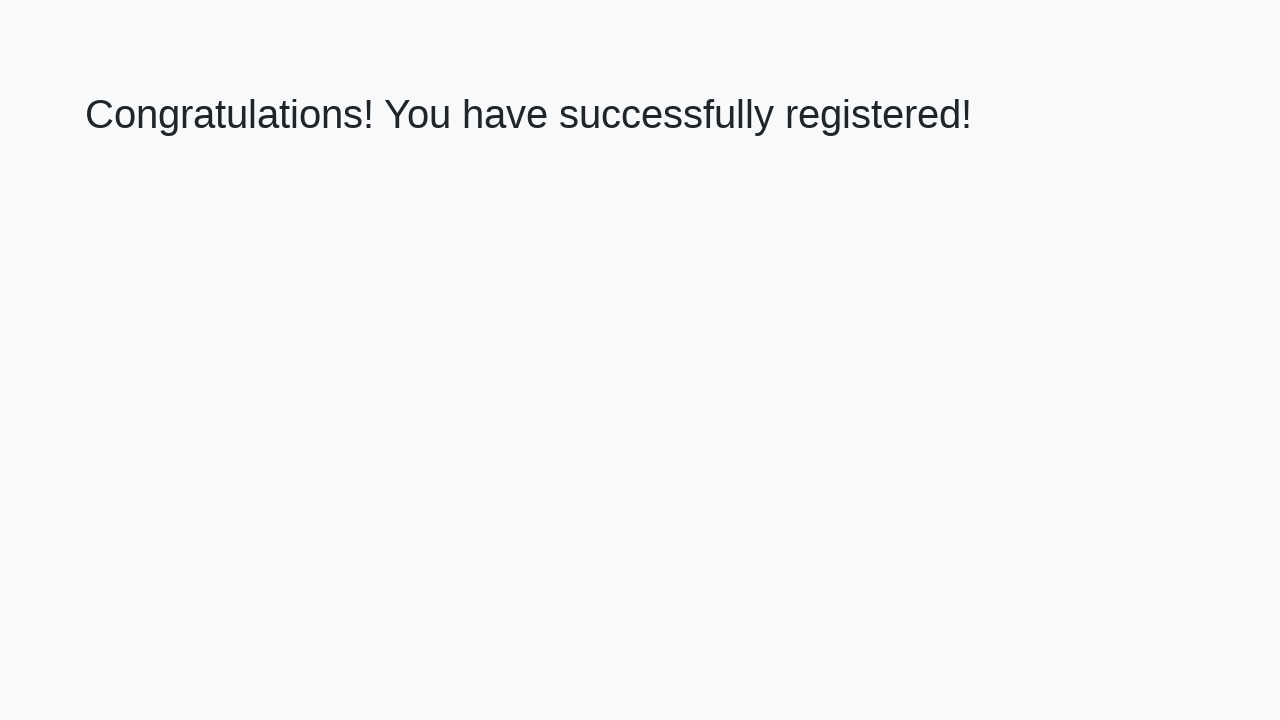